Tests that the PixieBrix homepage loads successfully and the page title contains "pixiebrix" (case-insensitive).

Starting URL: https://www.pixiebrix.com

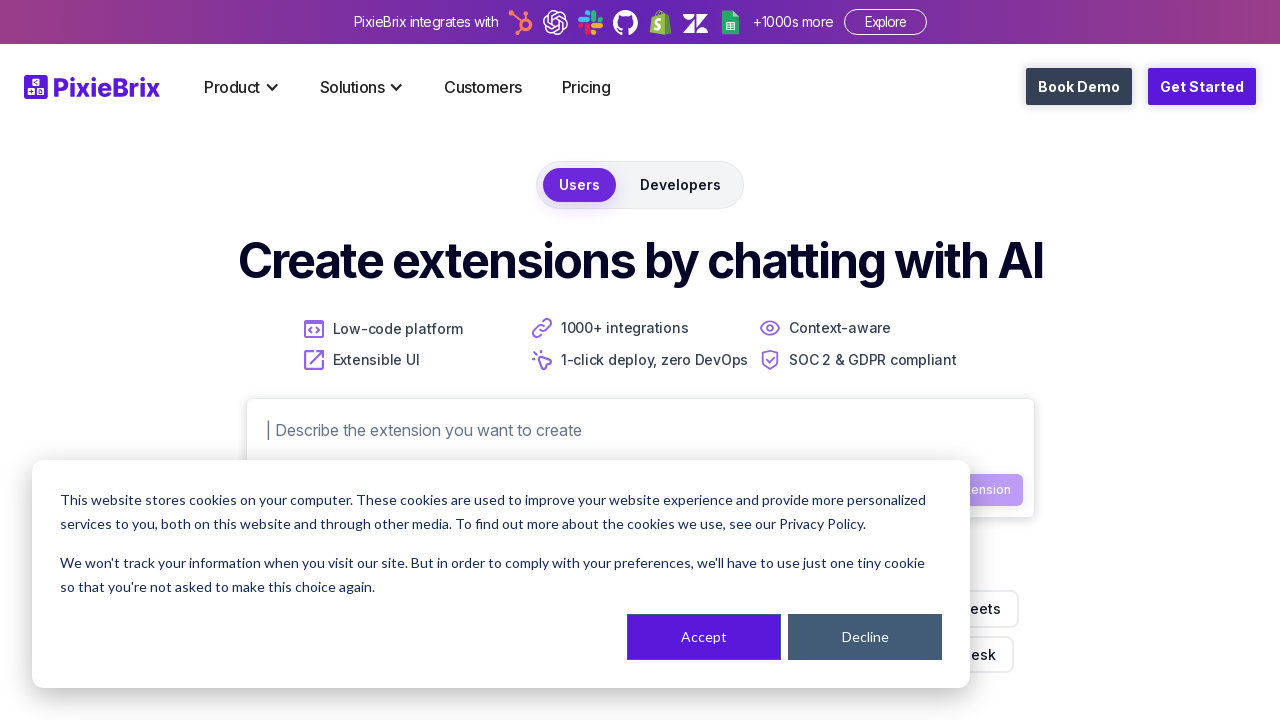

Waited for page title to contain 'pixiebrix' (case-insensitive)
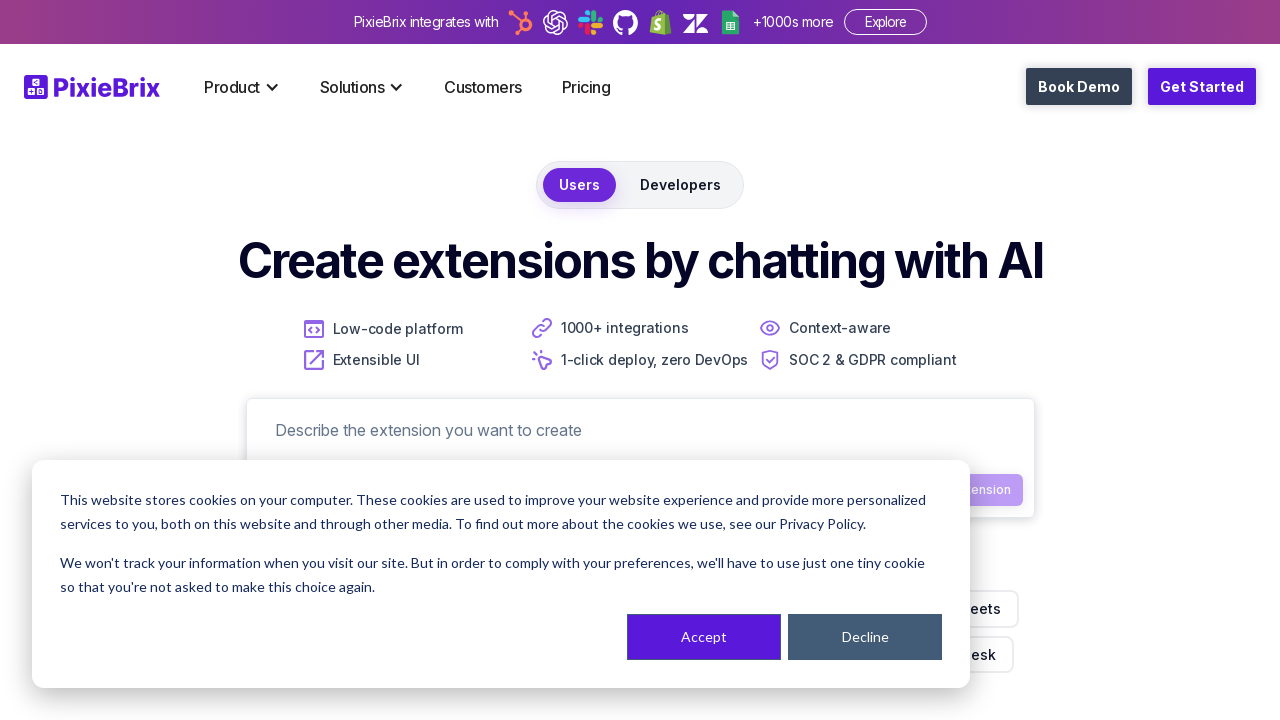

Retrieved page title: 'PixieBrix: Extend your apps, accelerate work'
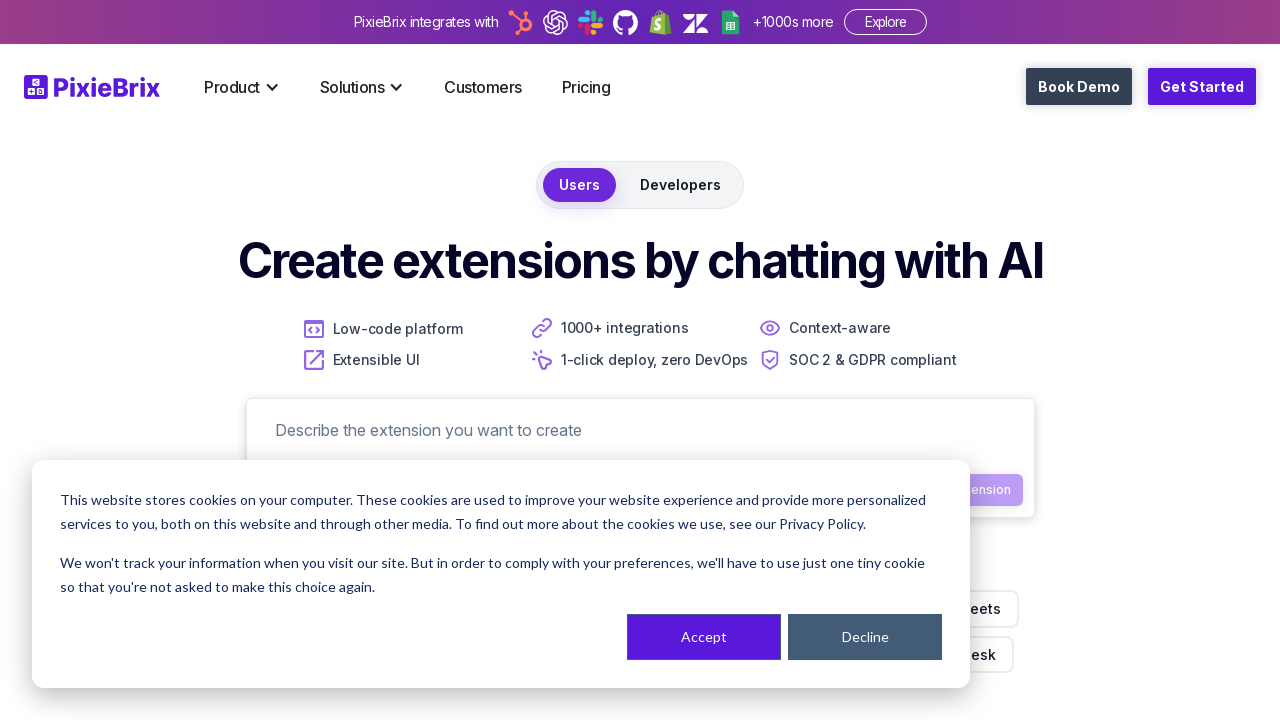

Verified page title contains 'pixiebrix' - assertion passed
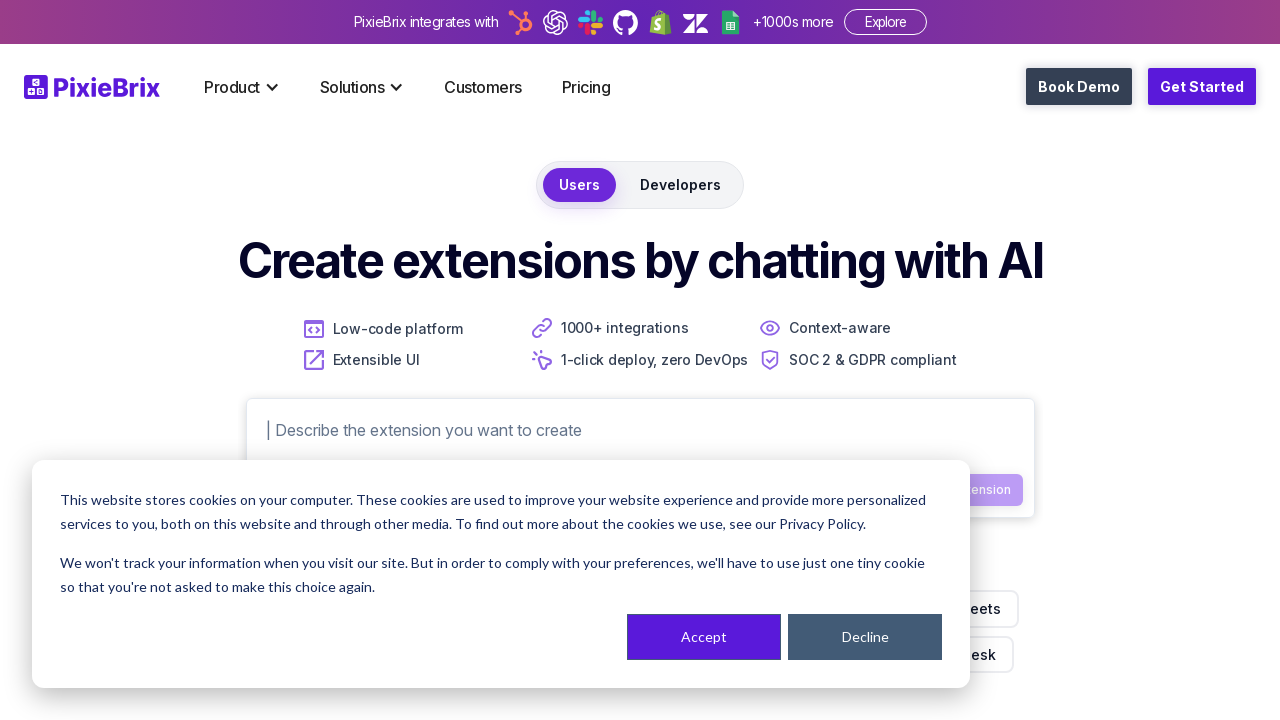

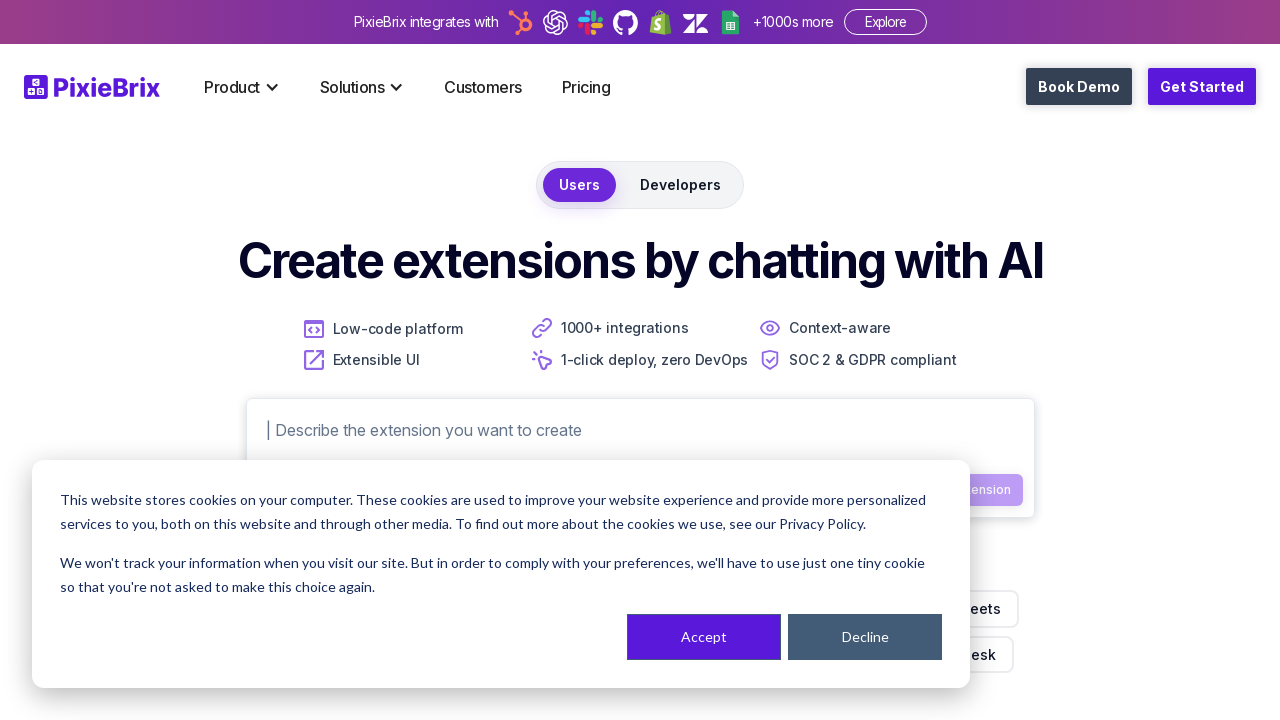